Tests multi-select dropdown functionality by selecting multiple options and then deselecting one option

Starting URL: https://omayo.blogspot.com/

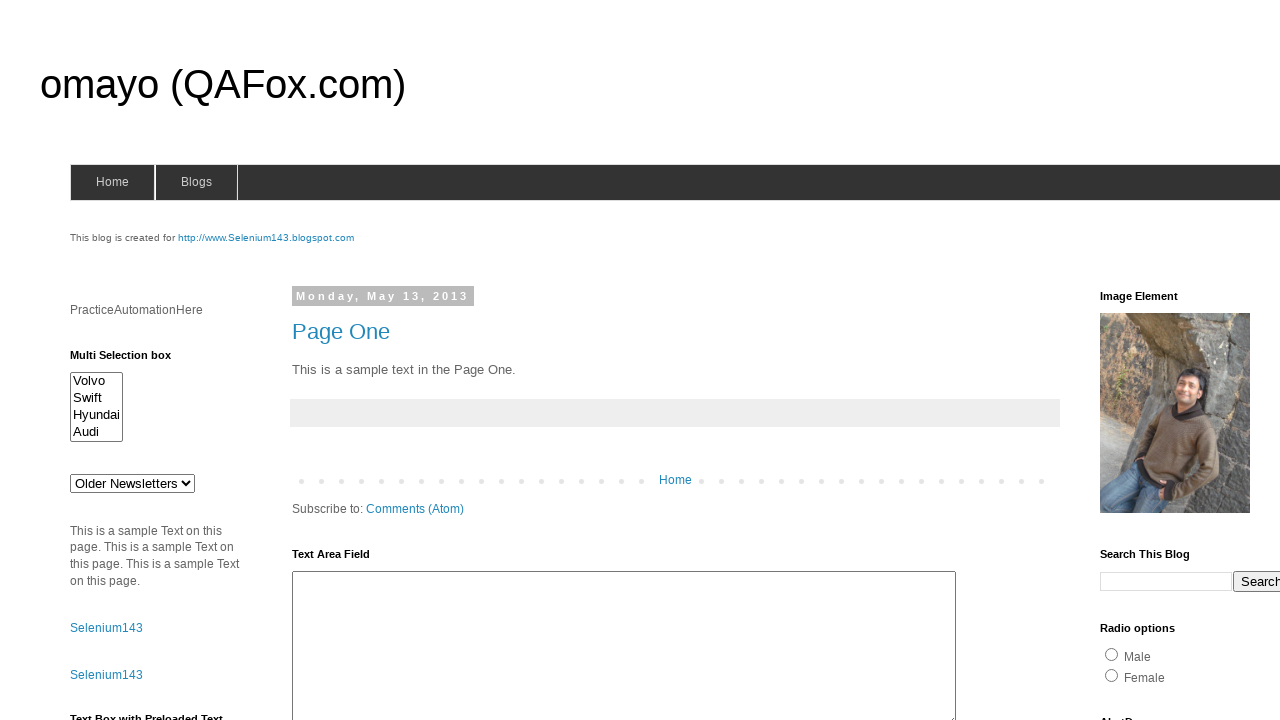

Located multi-select dropdown element with id 'multiselect1'
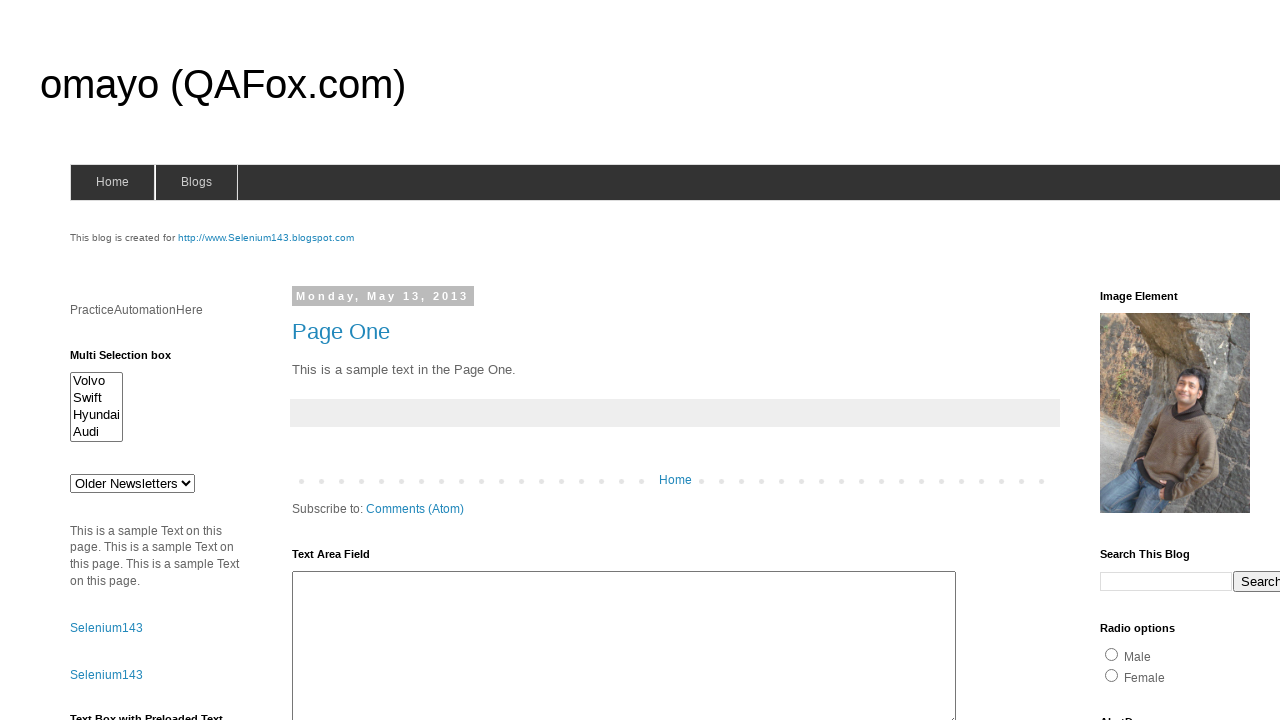

Selected 'Volvo' option from multi-select dropdown on #multiselect1
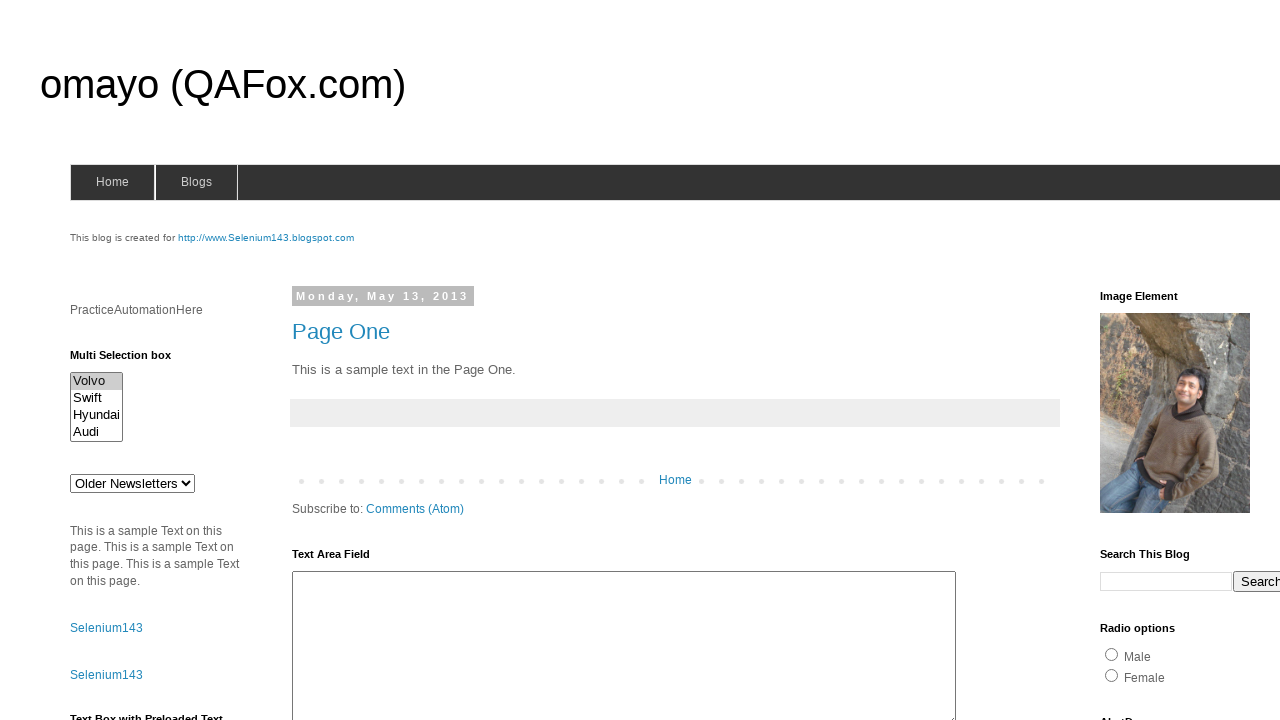

Selected multiple options: Volvo and Swift on #multiselect1
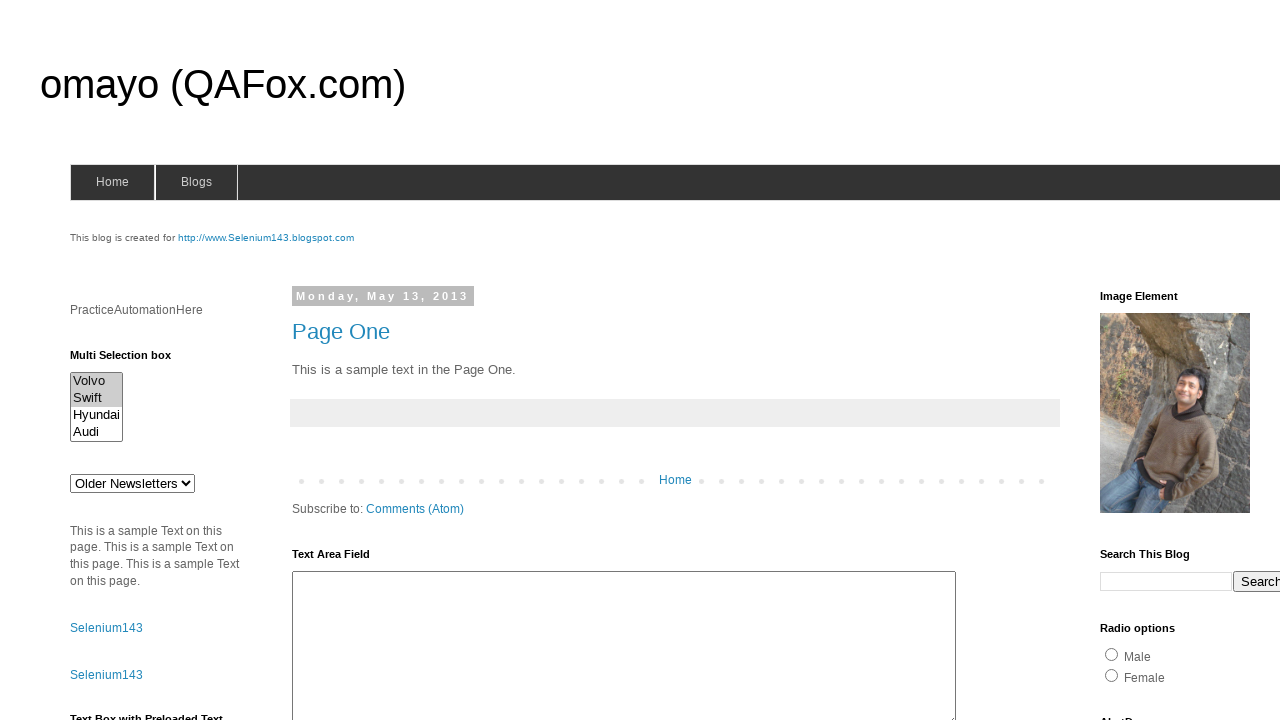

Selected multiple options: Volvo, Swift, and Hyundai on #multiselect1
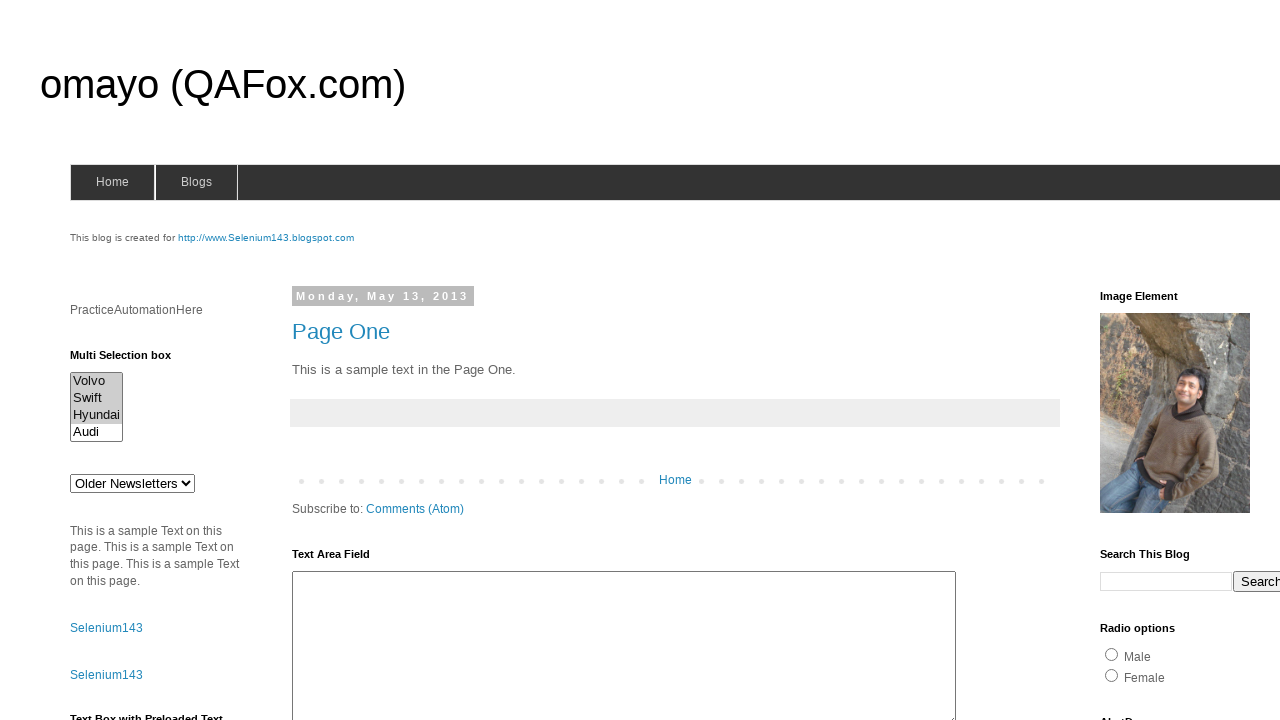

Selected all four options: Volvo, Swift, Hyundai, and Audi on #multiselect1
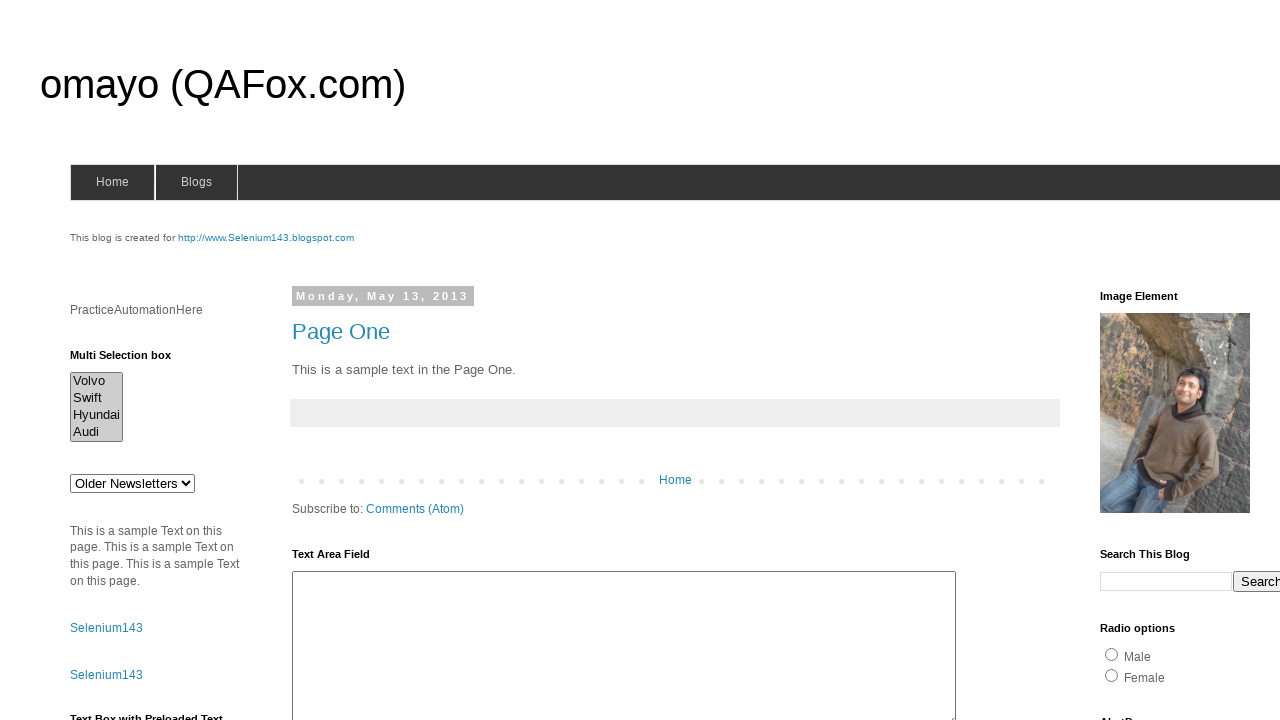

Waited 2 seconds for UI to stabilize
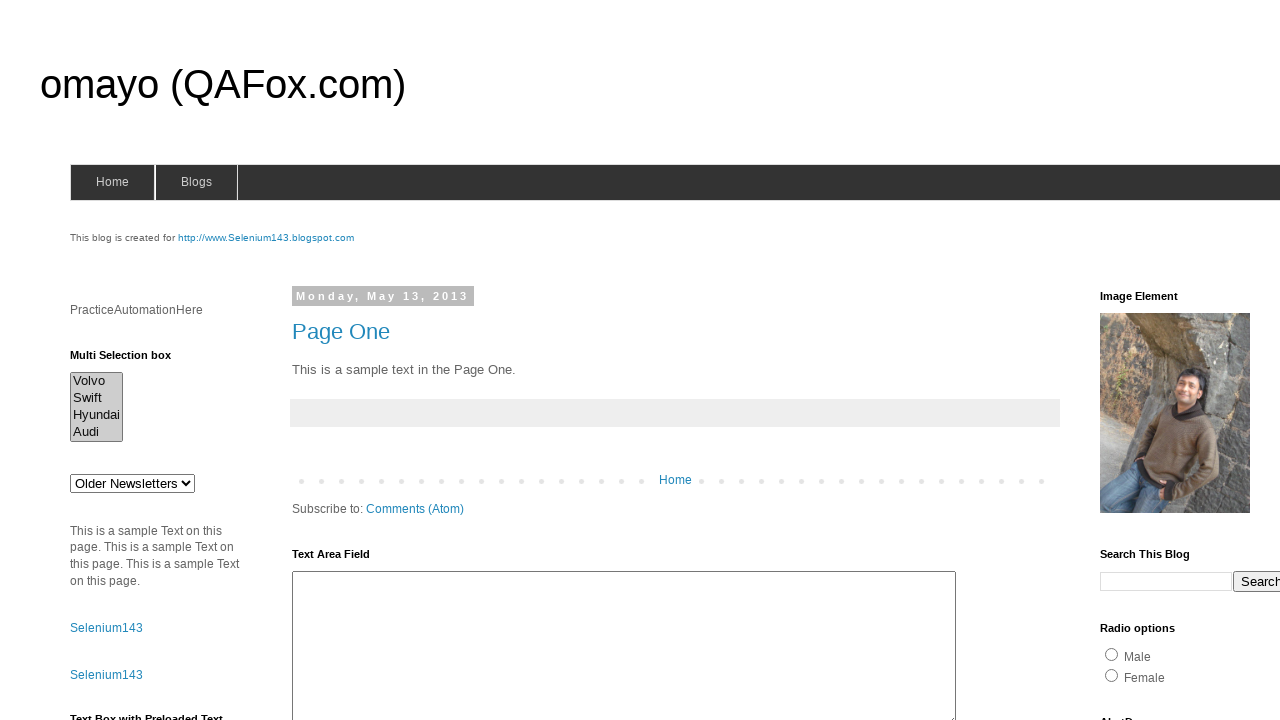

Deselected 'Audi' by reselecting Volvo, Swift, and Hyundai only on #multiselect1
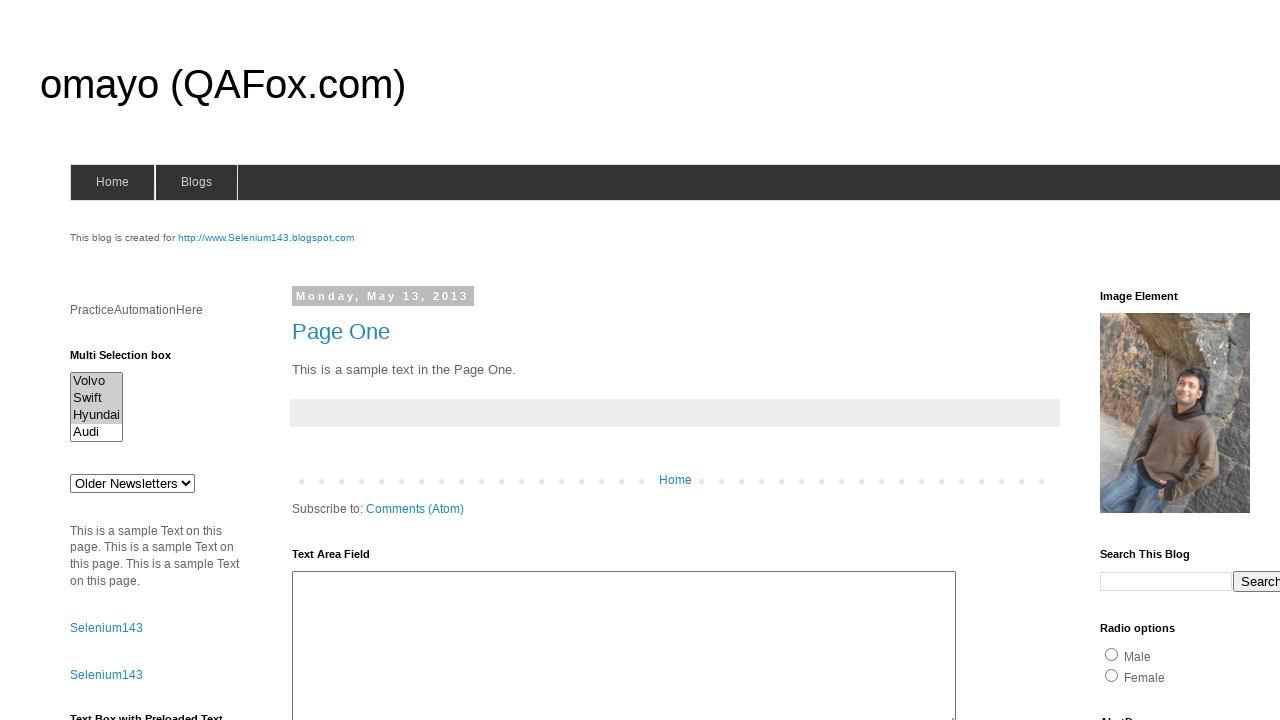

Waited 2 seconds for deselection to complete
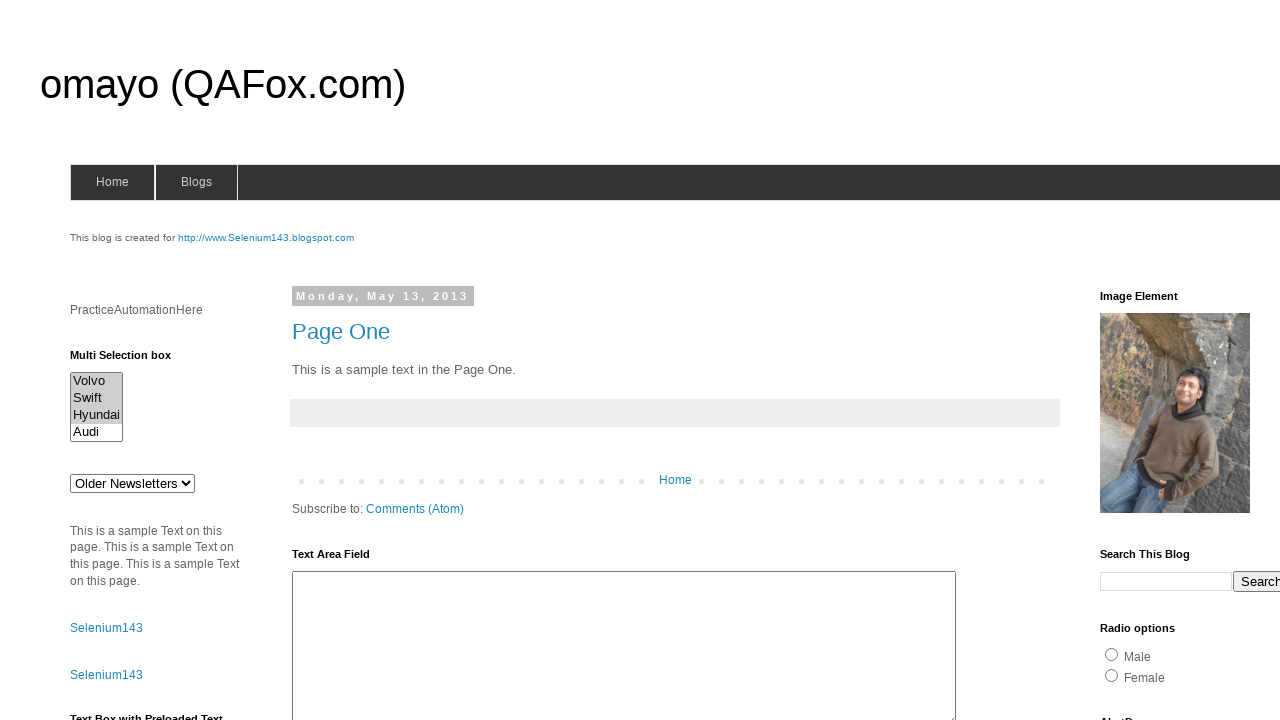

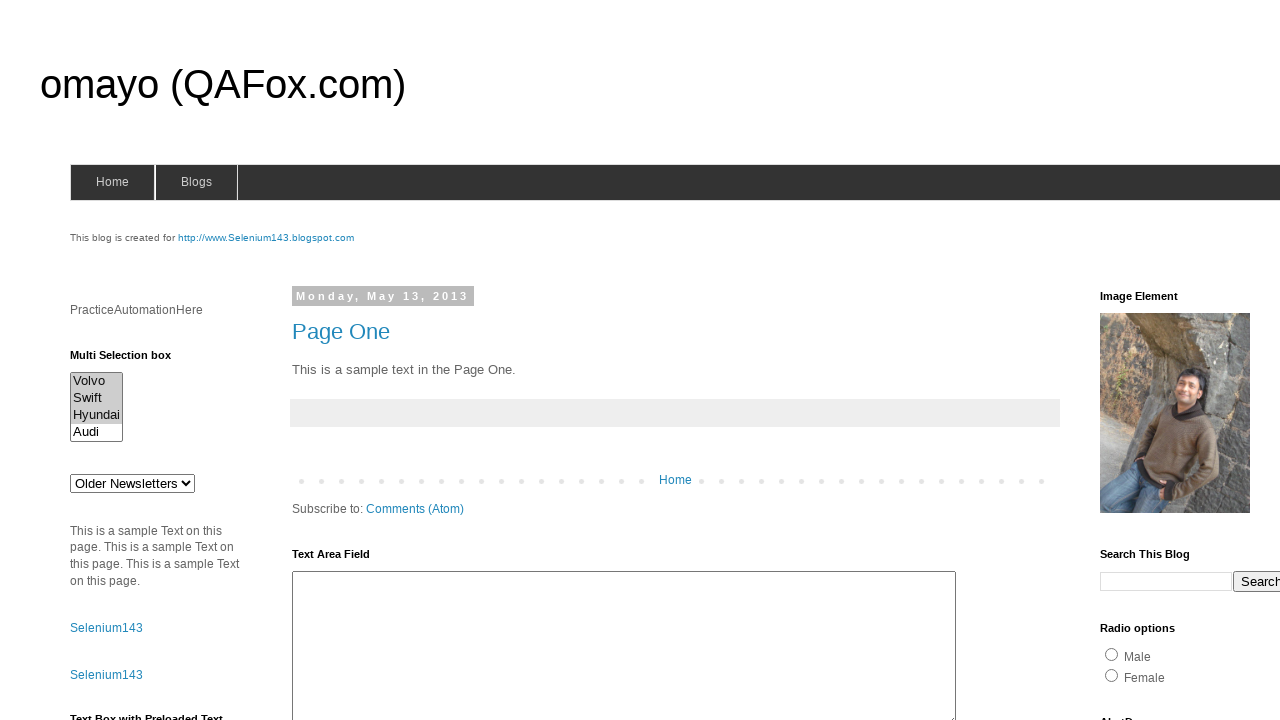